Navigates to ToolsQA website and clicks on the Selenium link

Starting URL: http://toolsqa.com

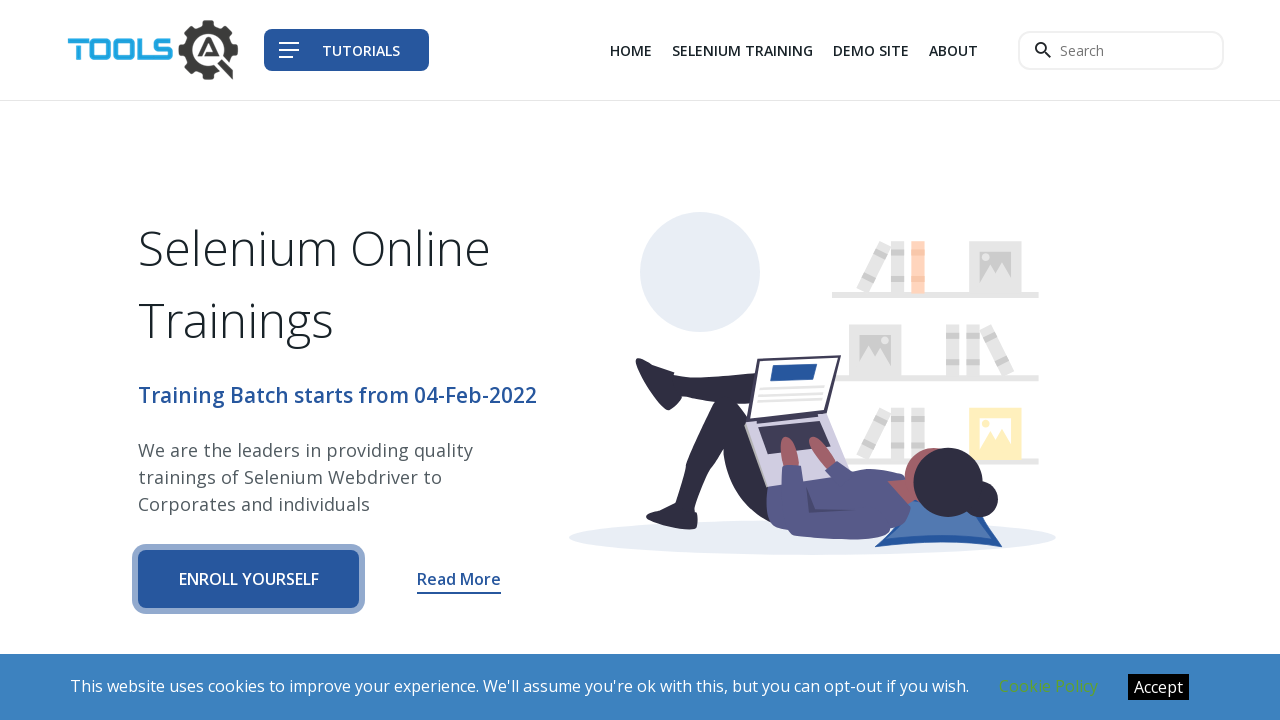

Clicked on the Selenium link at (742, 50) on a:has-text('Selenium')
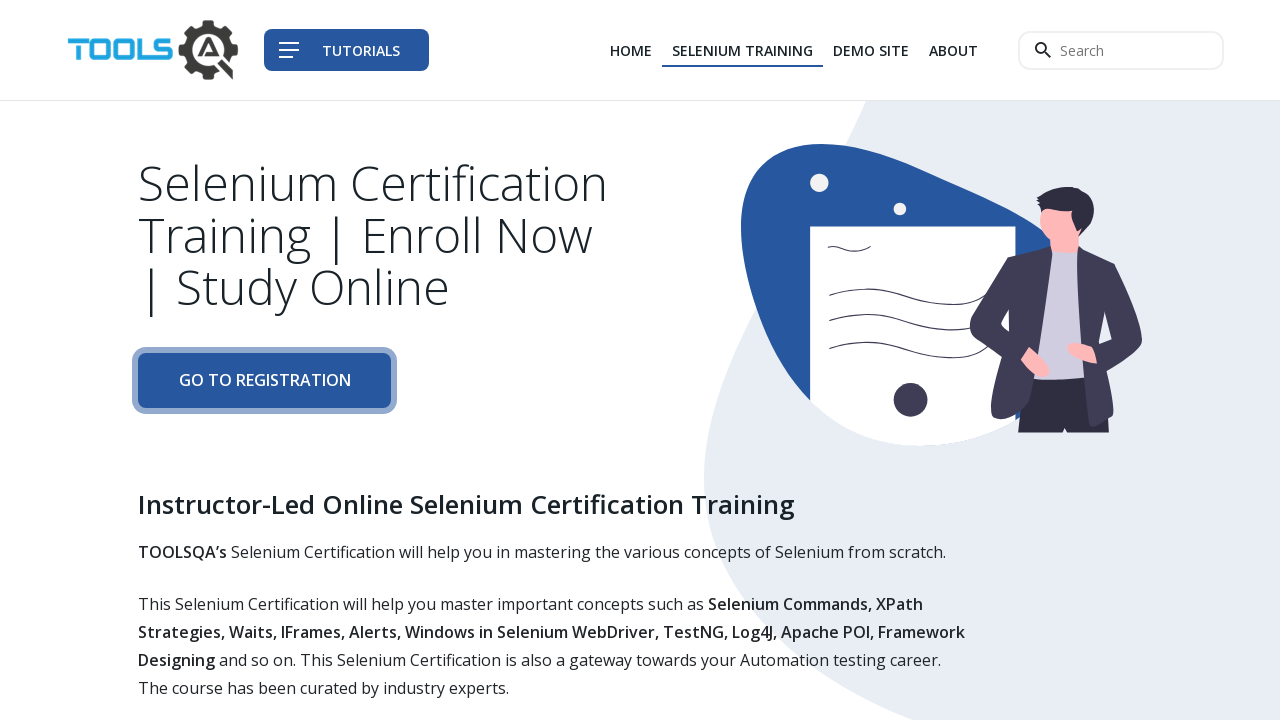

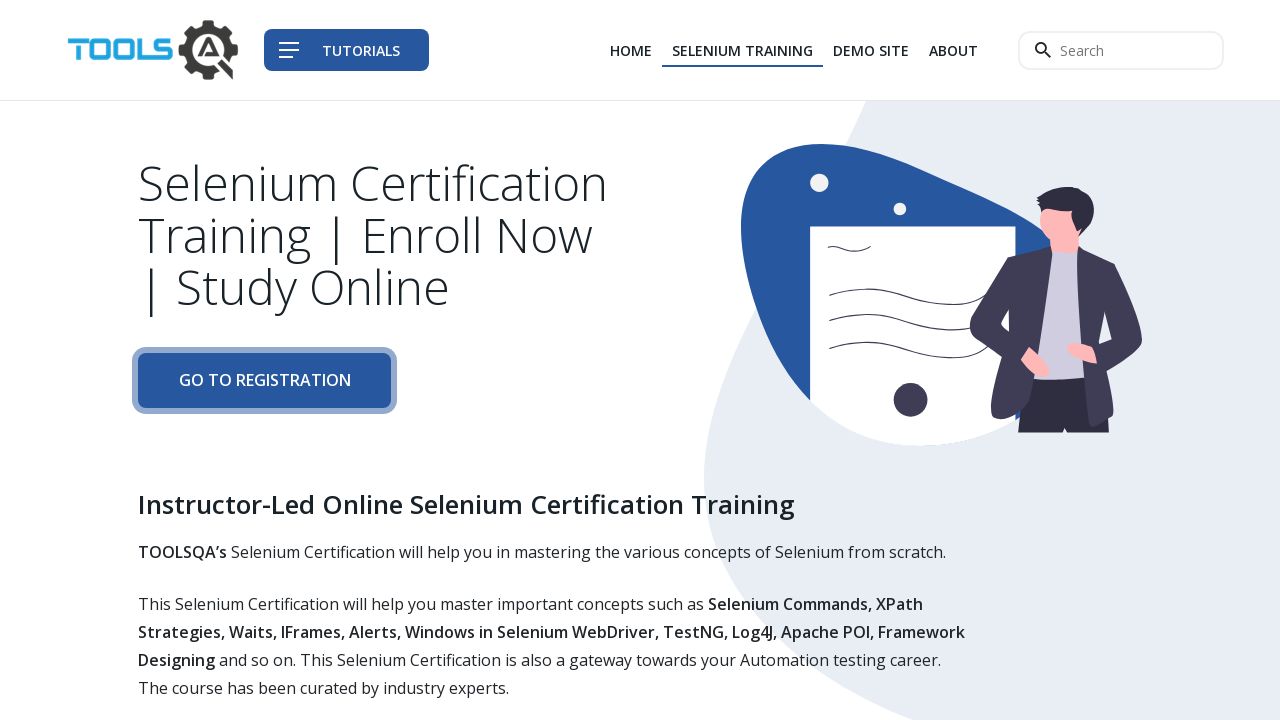